Navigates to the Israeli emergency volunteer organization website and verifies the URL is correct

Starting URL: https://1221.org.il/

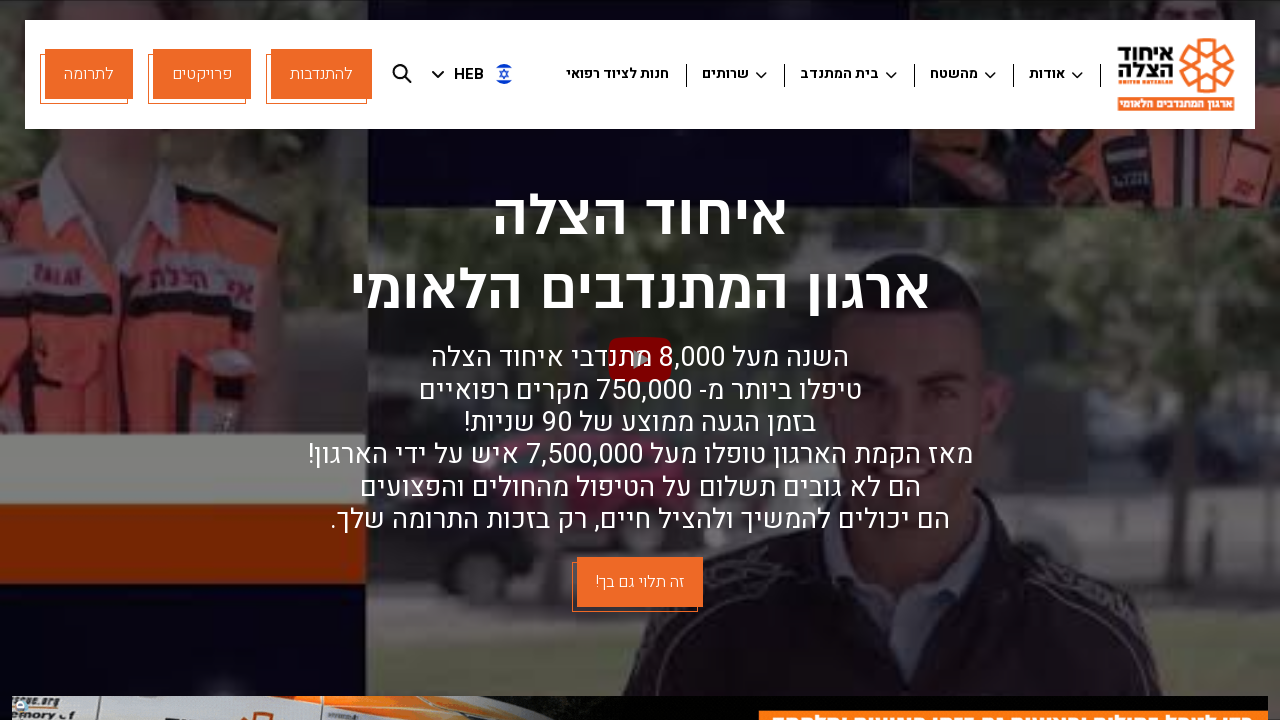

Navigated to Israeli emergency volunteer organization website at https://1221.org.il/
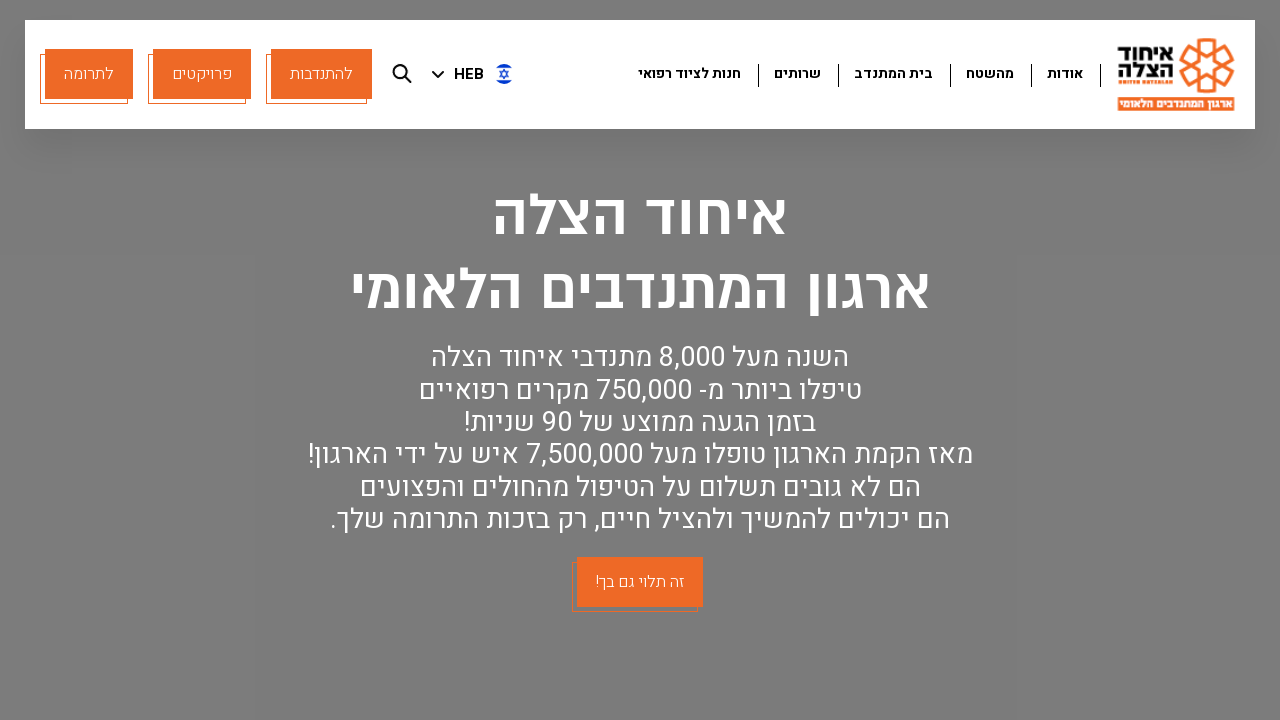

Verified that current URL matches expected URL https://1221.org.il/
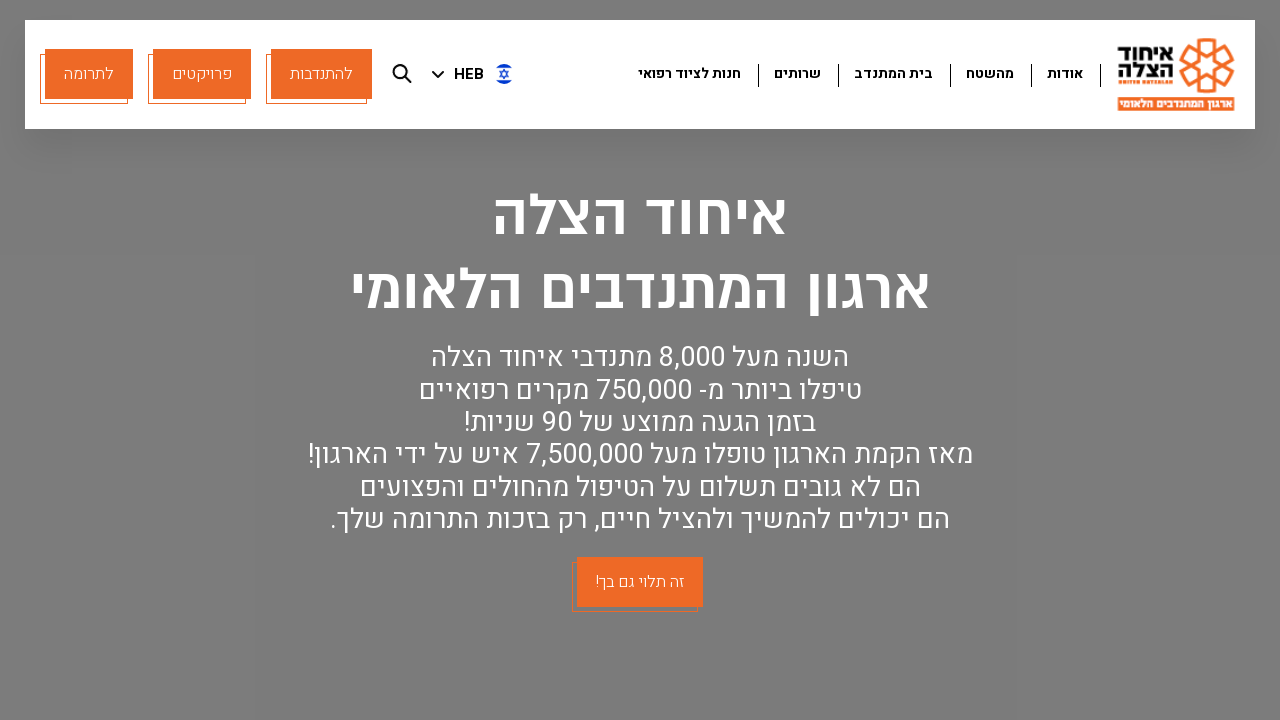

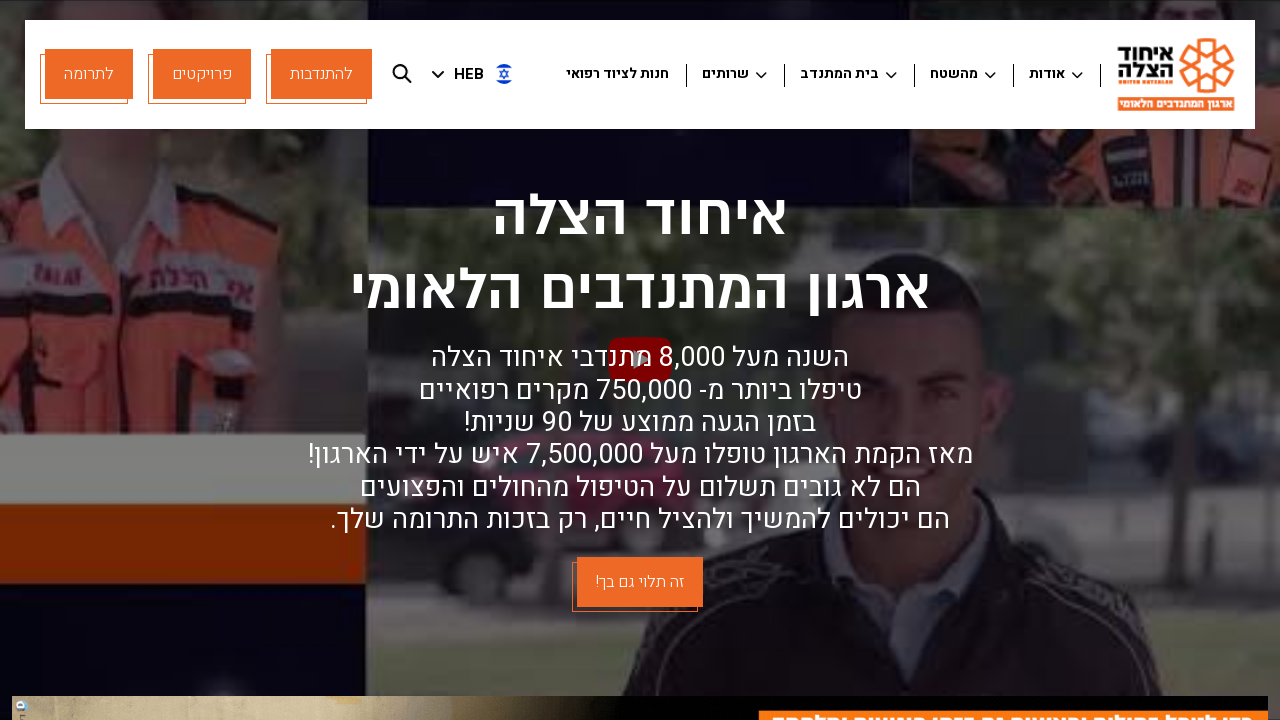